Navigates to the Automation Practice page and verifies that navigation links are present in the footer section

Starting URL: https://rahulshettyacademy.com/AutomationPractice/

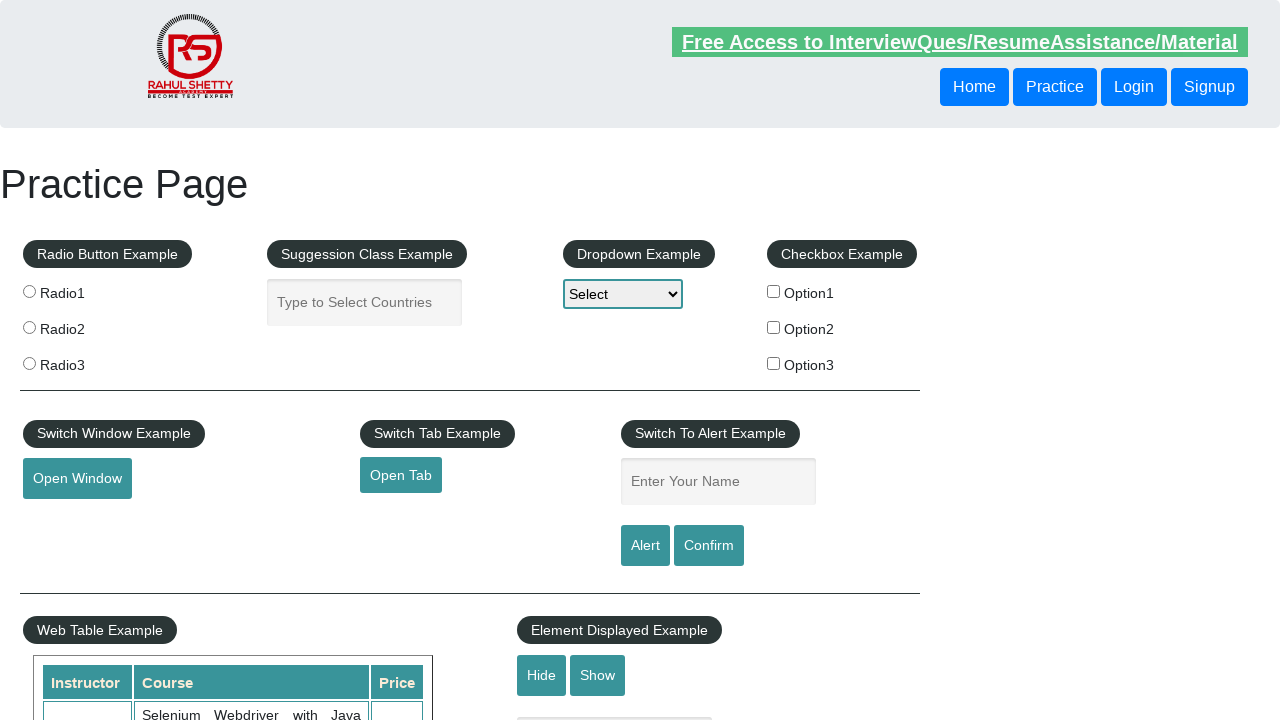

Waited for footer navigation links to load
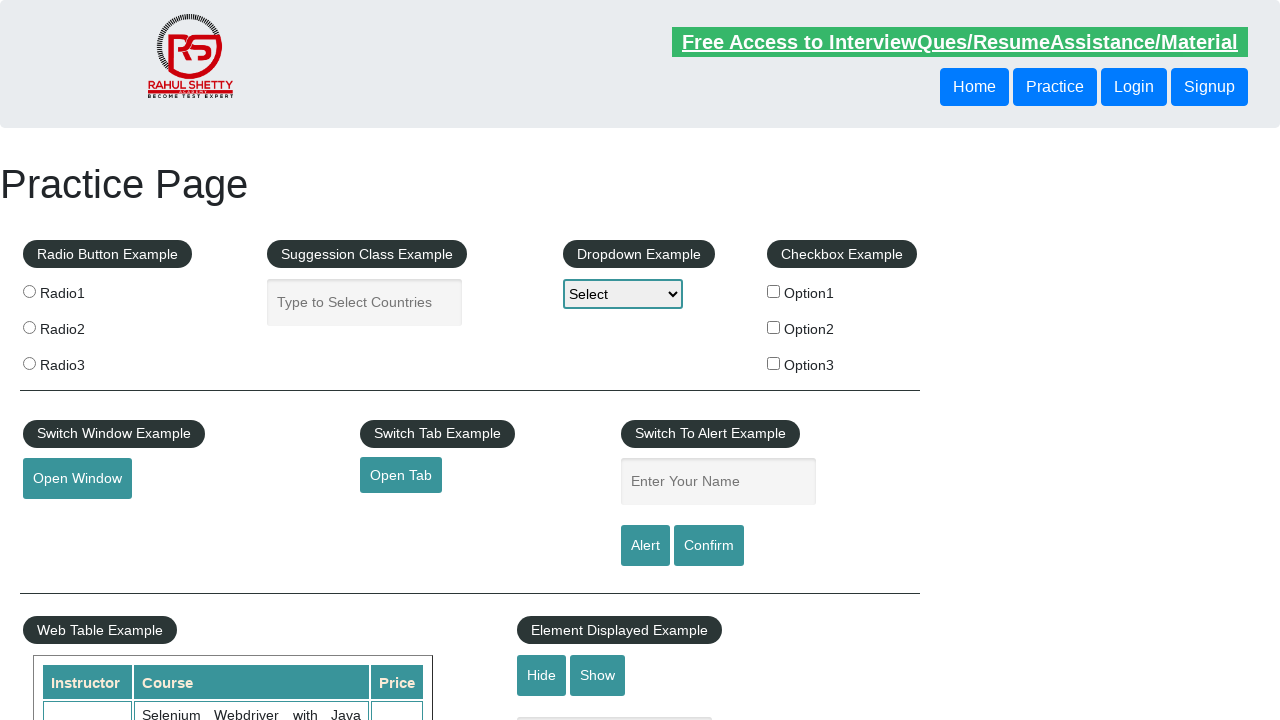

Located all footer navigation links
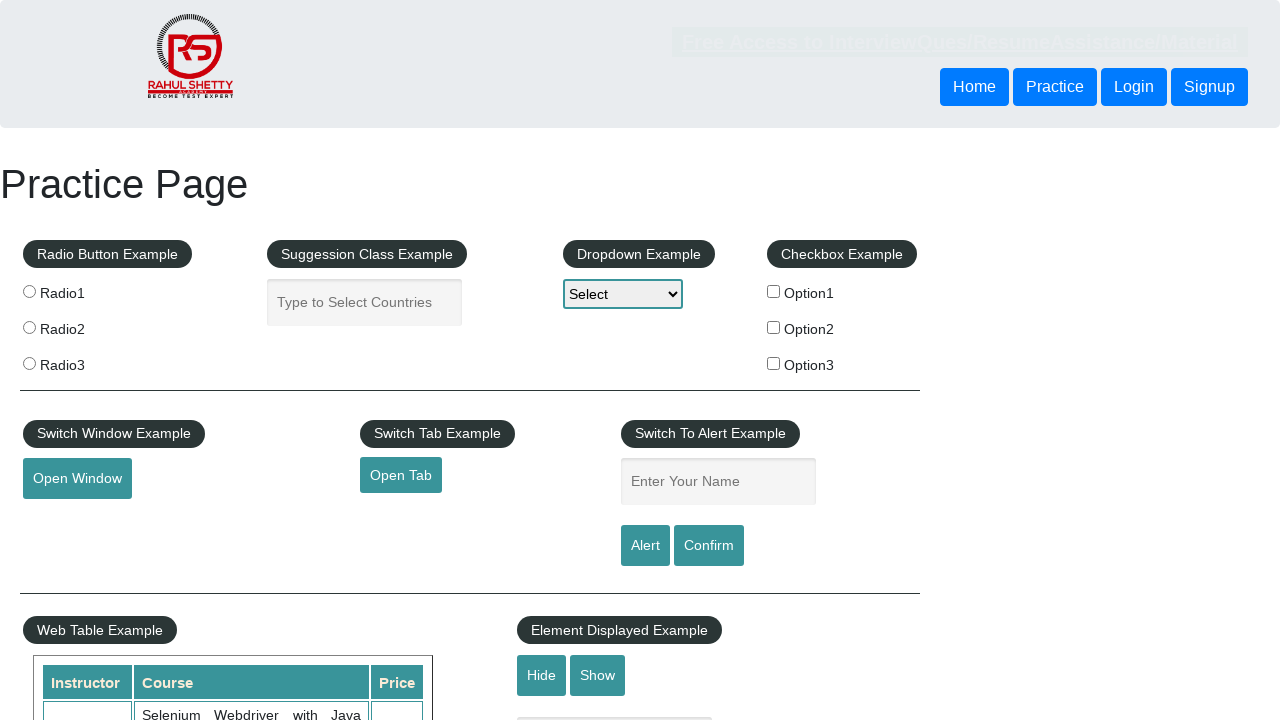

Verified that navigation links are present in footer section
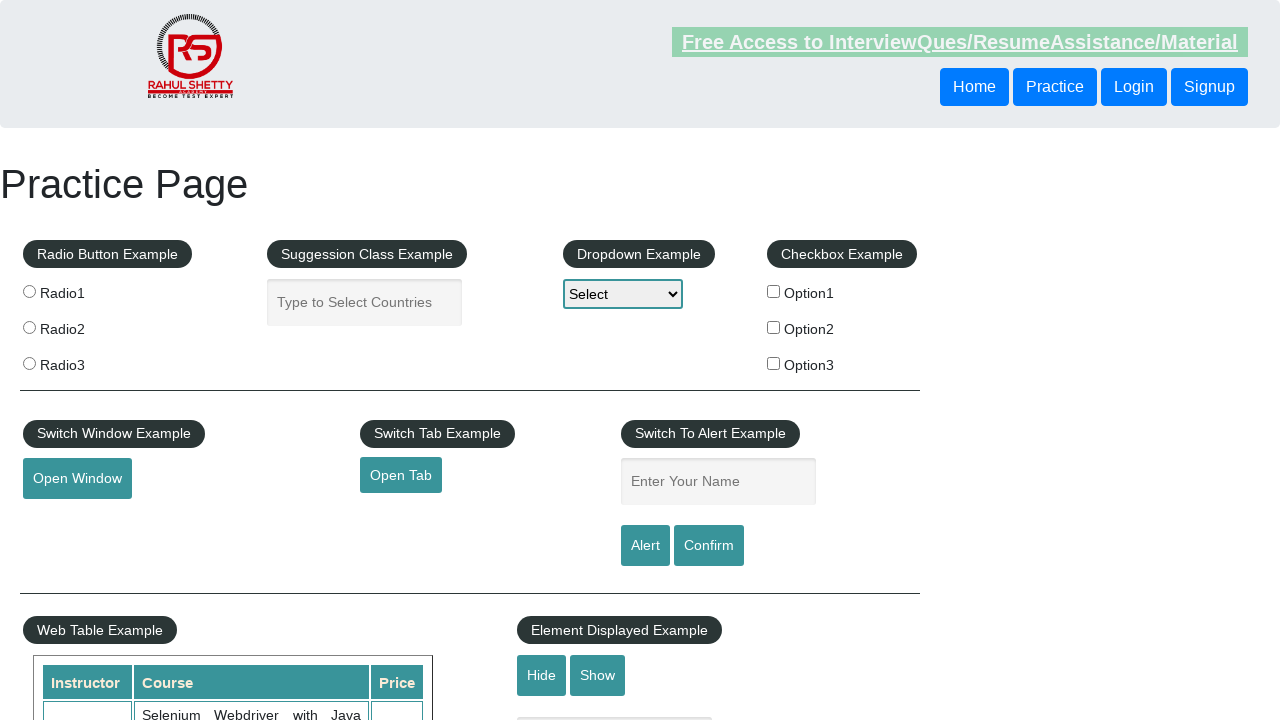

Retrieved the first footer navigation link
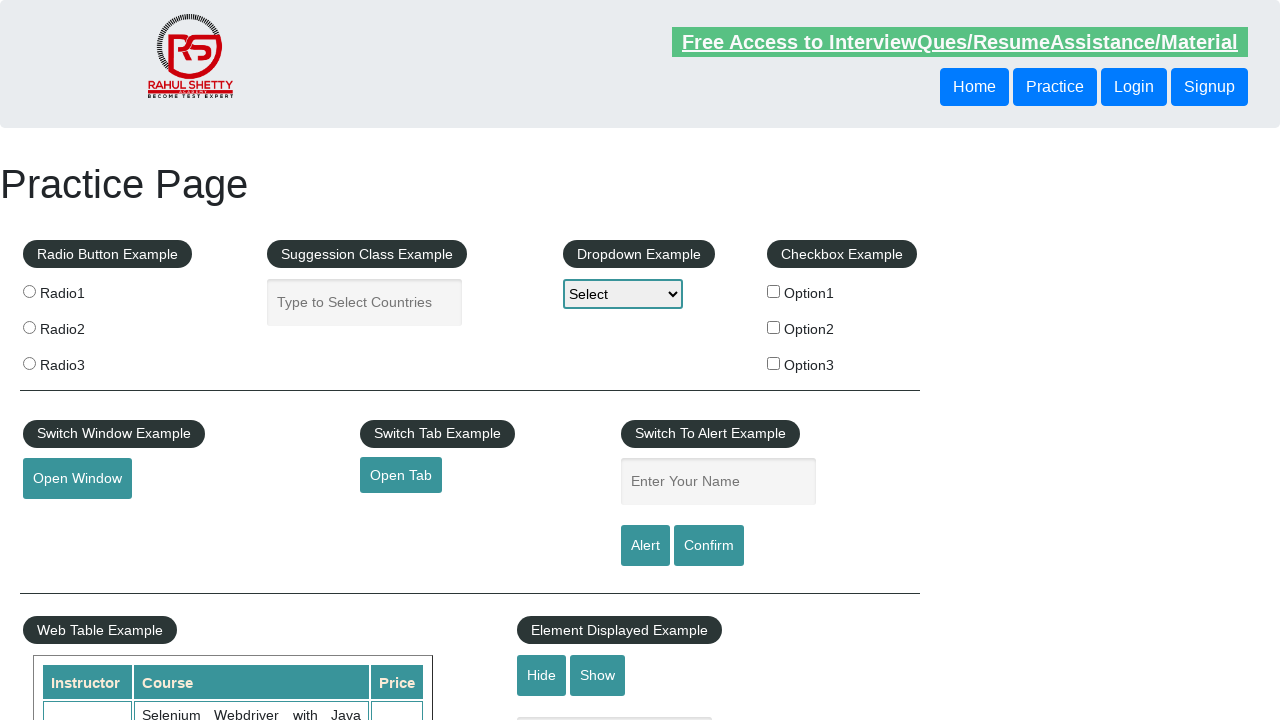

Clicked on the first footer navigation link at (157, 482) on li.gf-li a >> nth=0
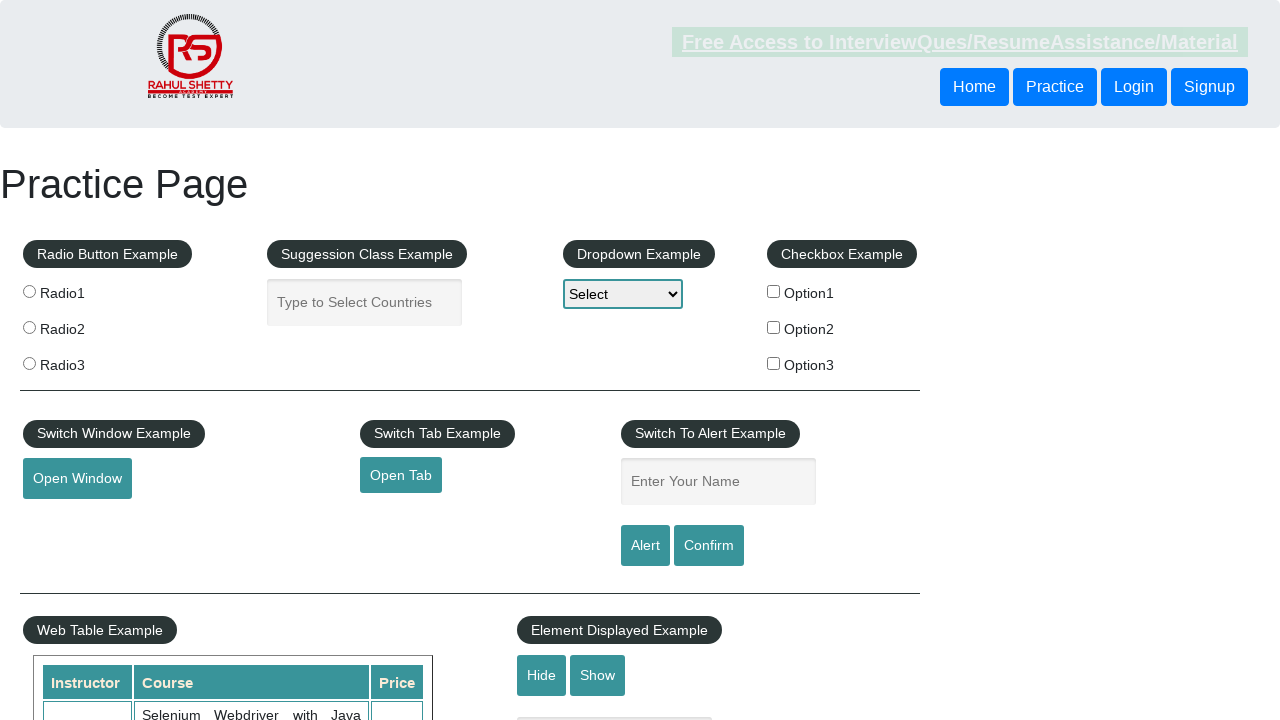

Waited for page to complete loading after link click
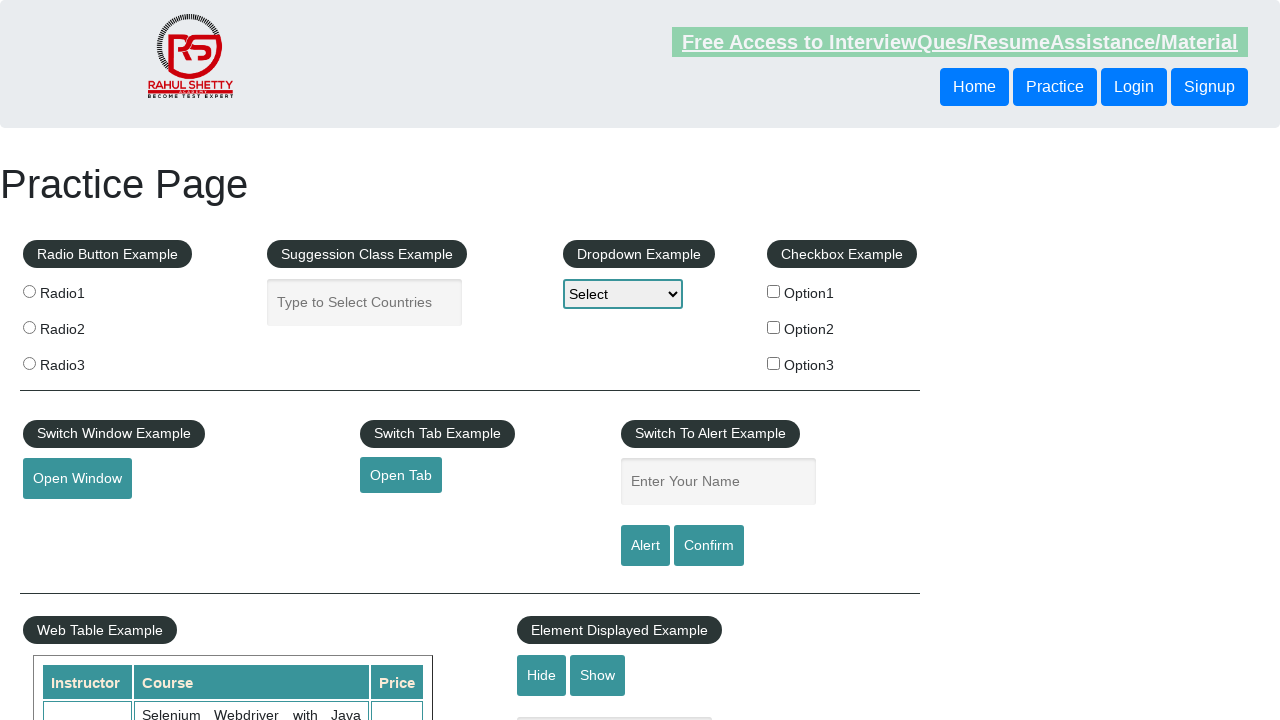

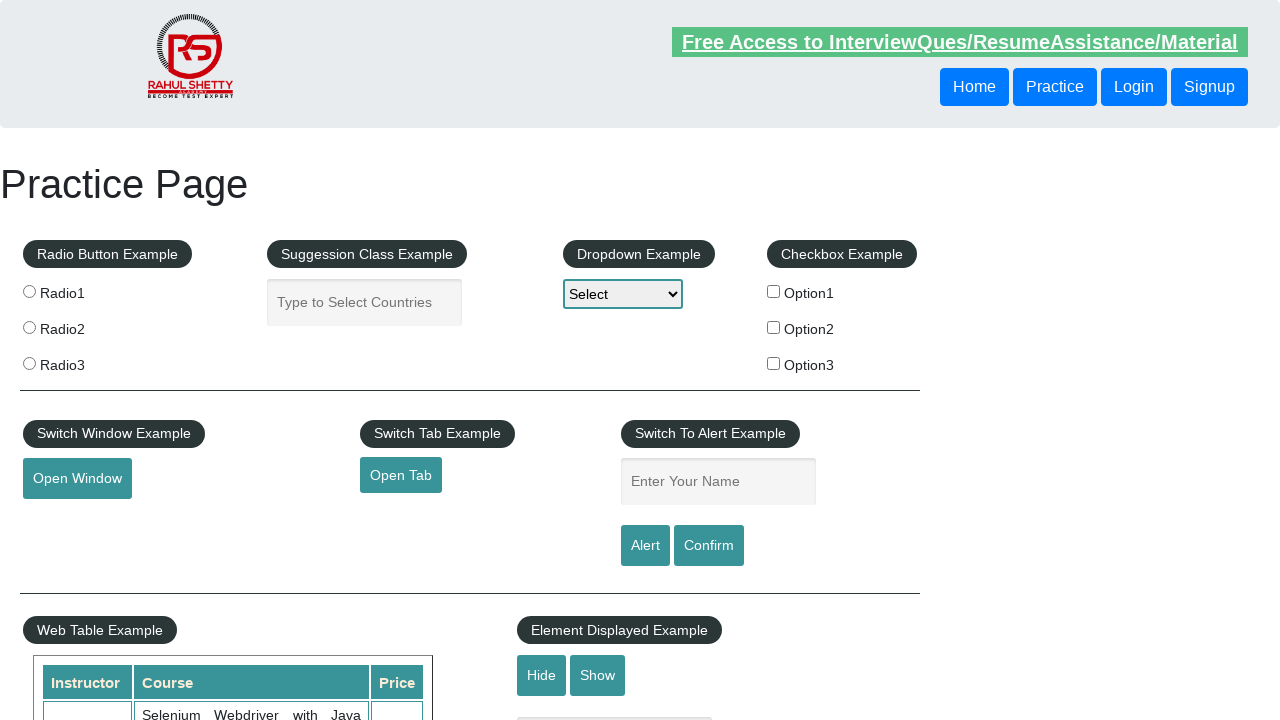